Tests file download functionality by clicking on a specific file link to download it from the download page

Starting URL: https://the-internet.herokuapp.com/download

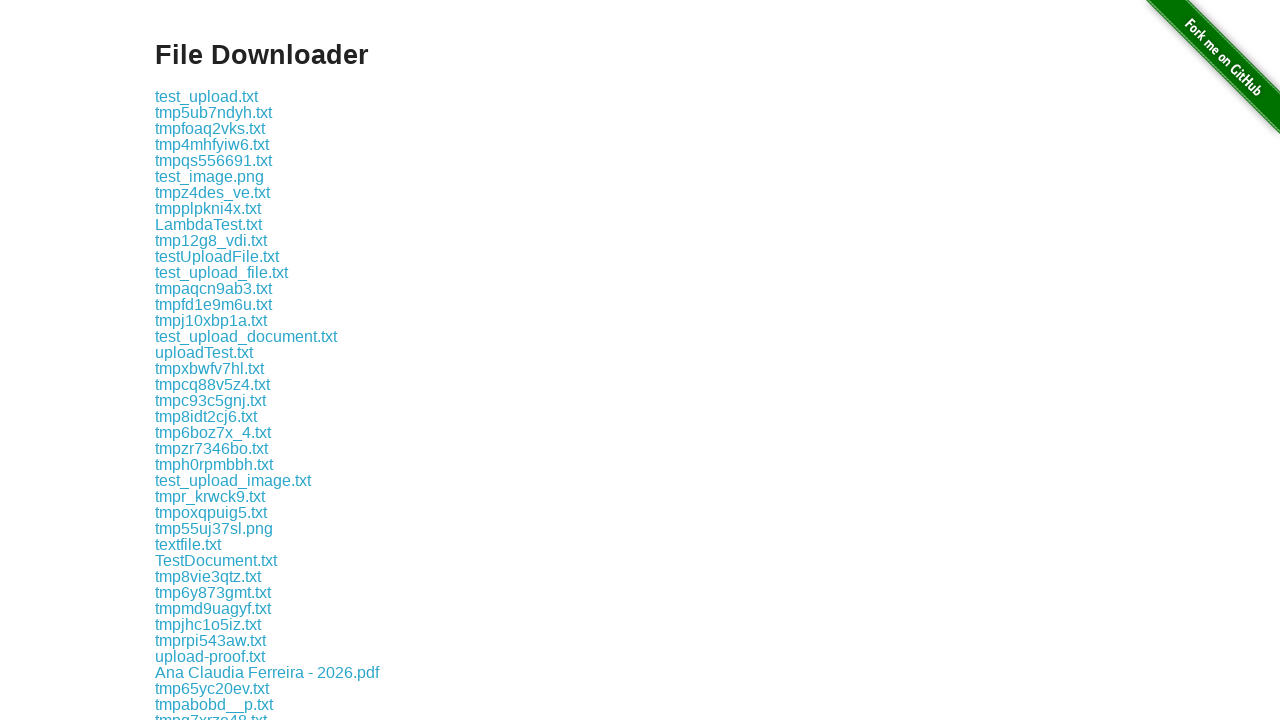

Waited for download link selector to appear on the page
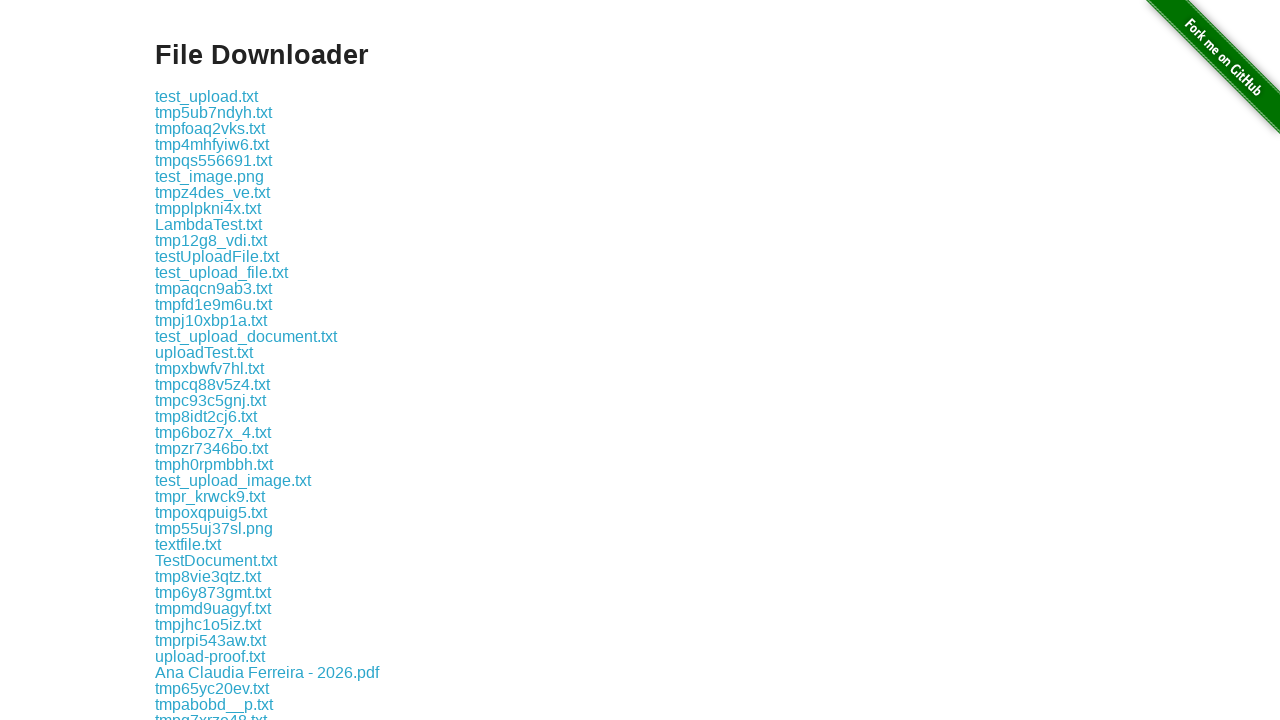

Clicked on the first available download file link at (206, 96) on a[href*='download/']
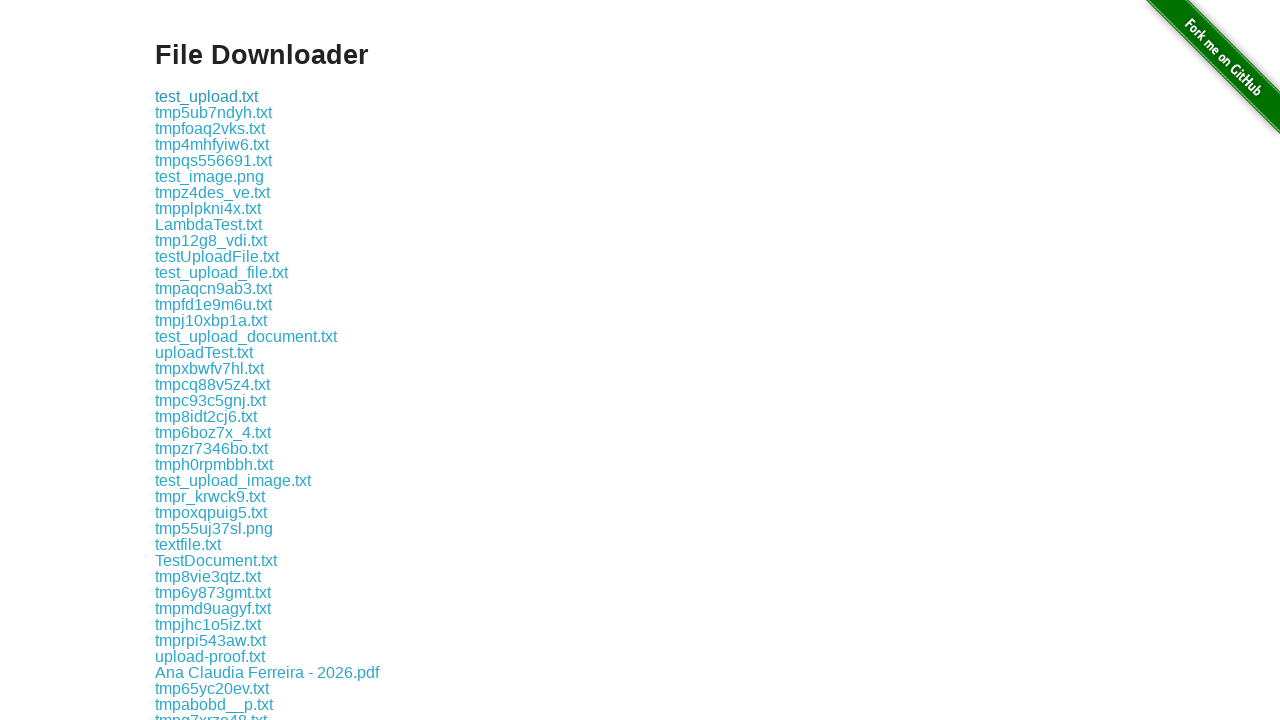

Waited for download to complete
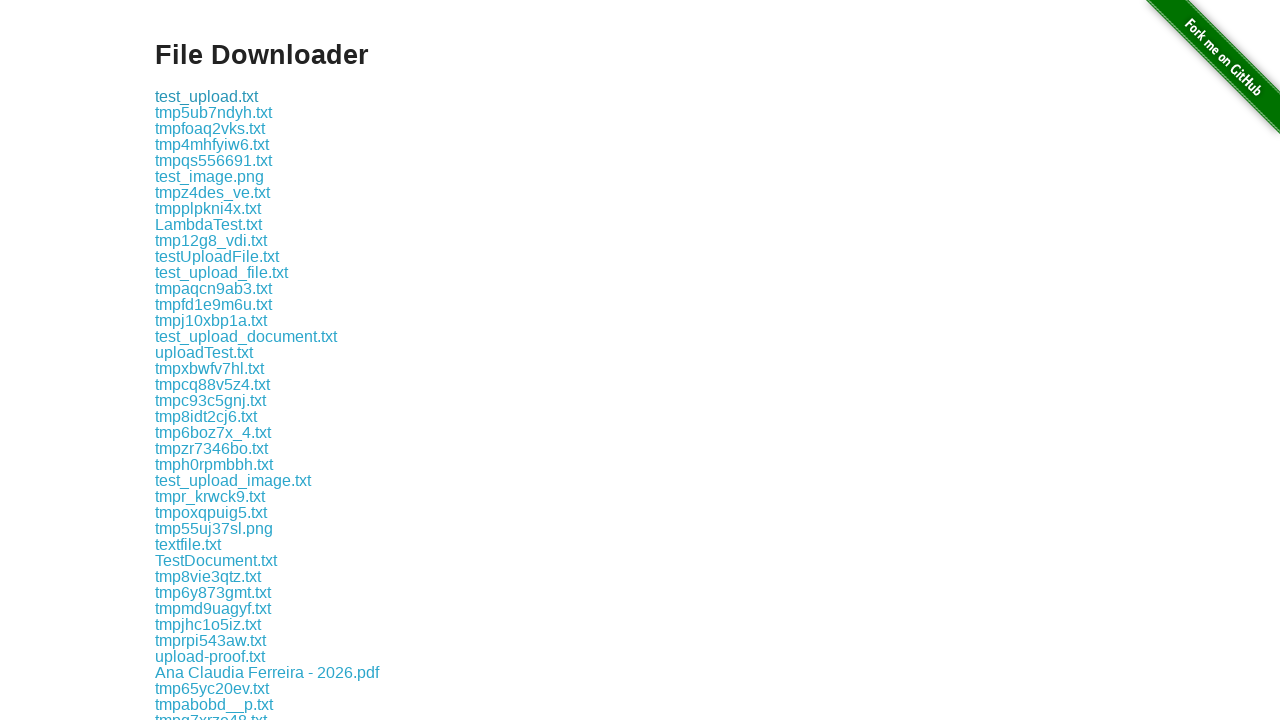

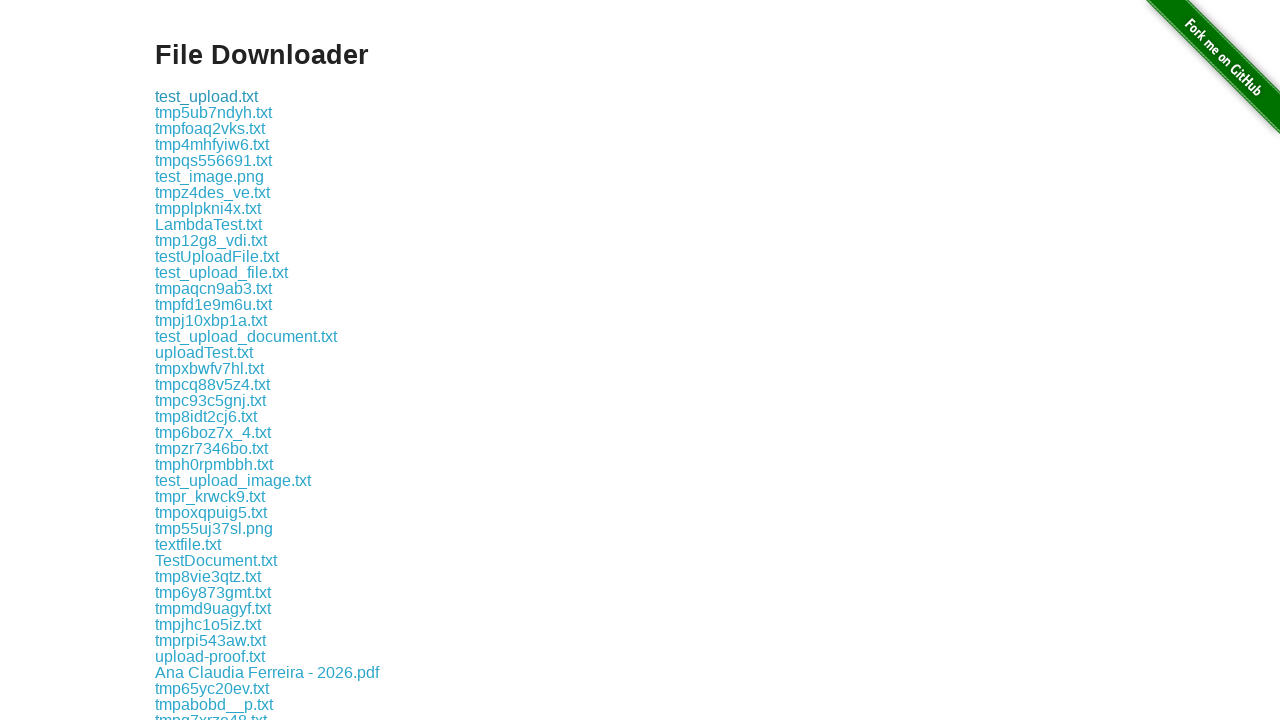